Tests drag and drop functionality within an iframe on the jQuery UI demo page by dragging an element and dropping it onto a target

Starting URL: https://jqueryui.com/droppable/

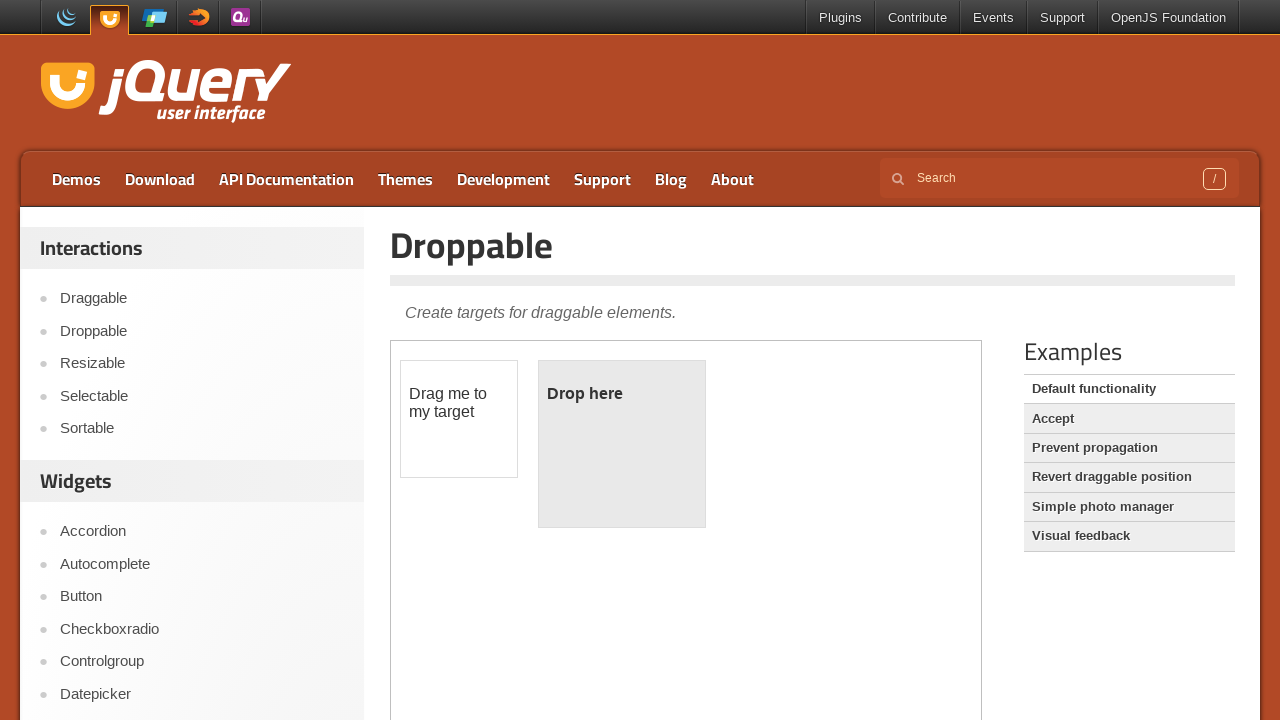

Counted iframes on the page
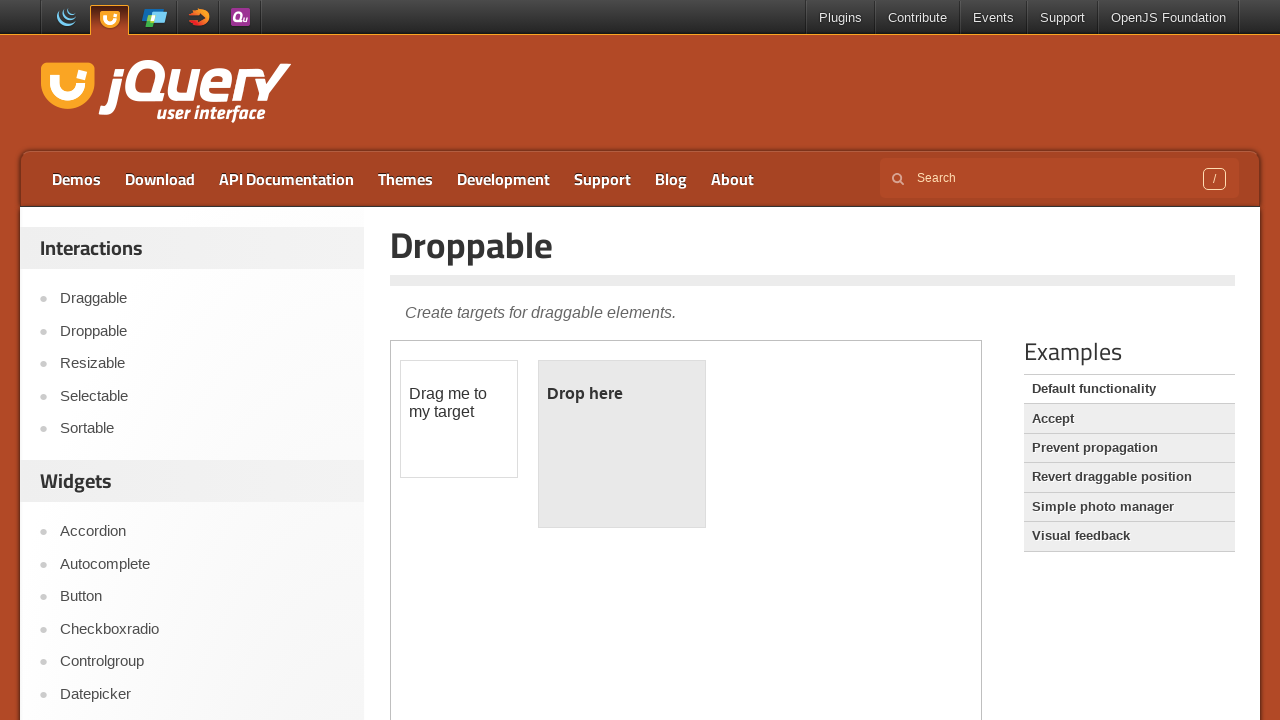

Located the first iframe on the page
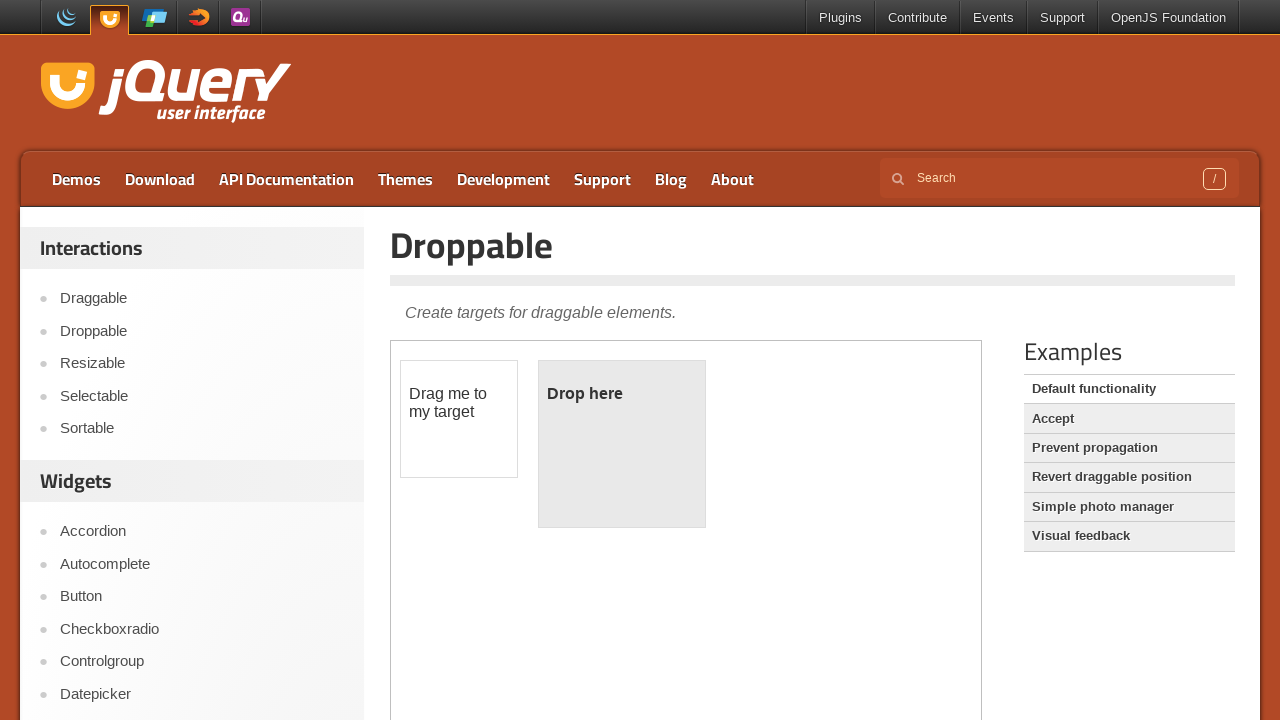

Located the draggable element within the iframe
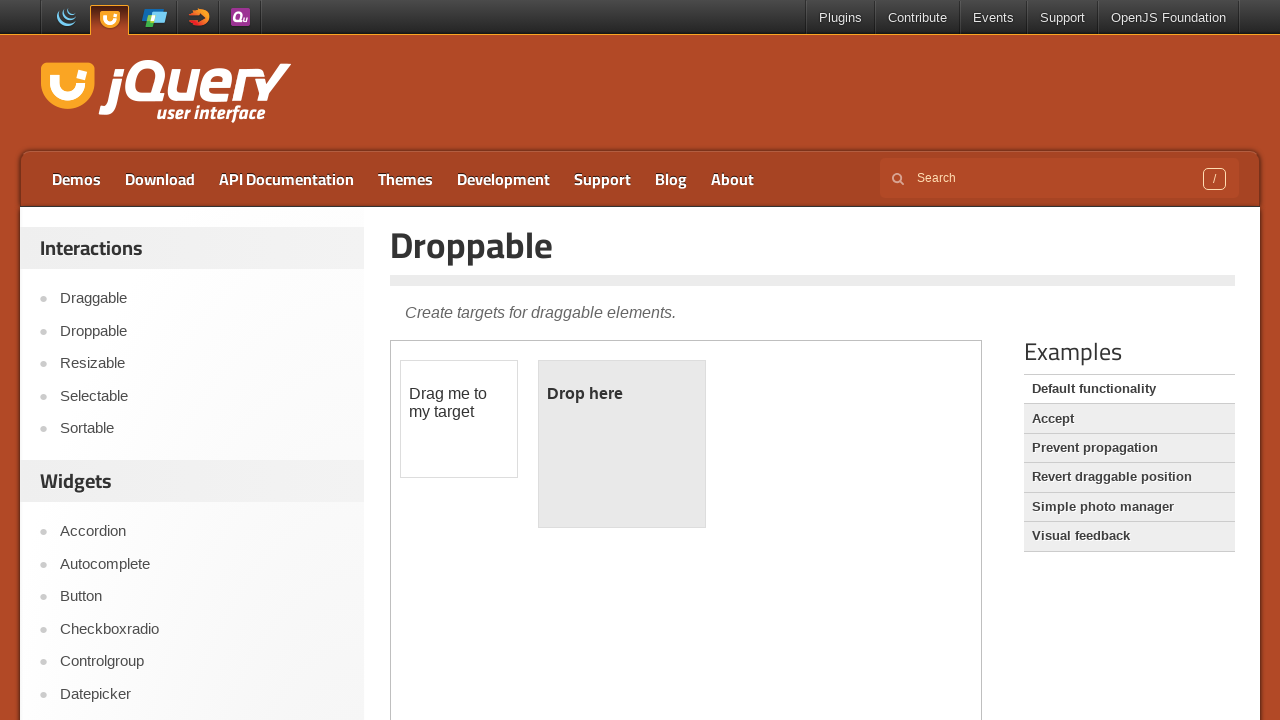

Located the droppable target element within the iframe
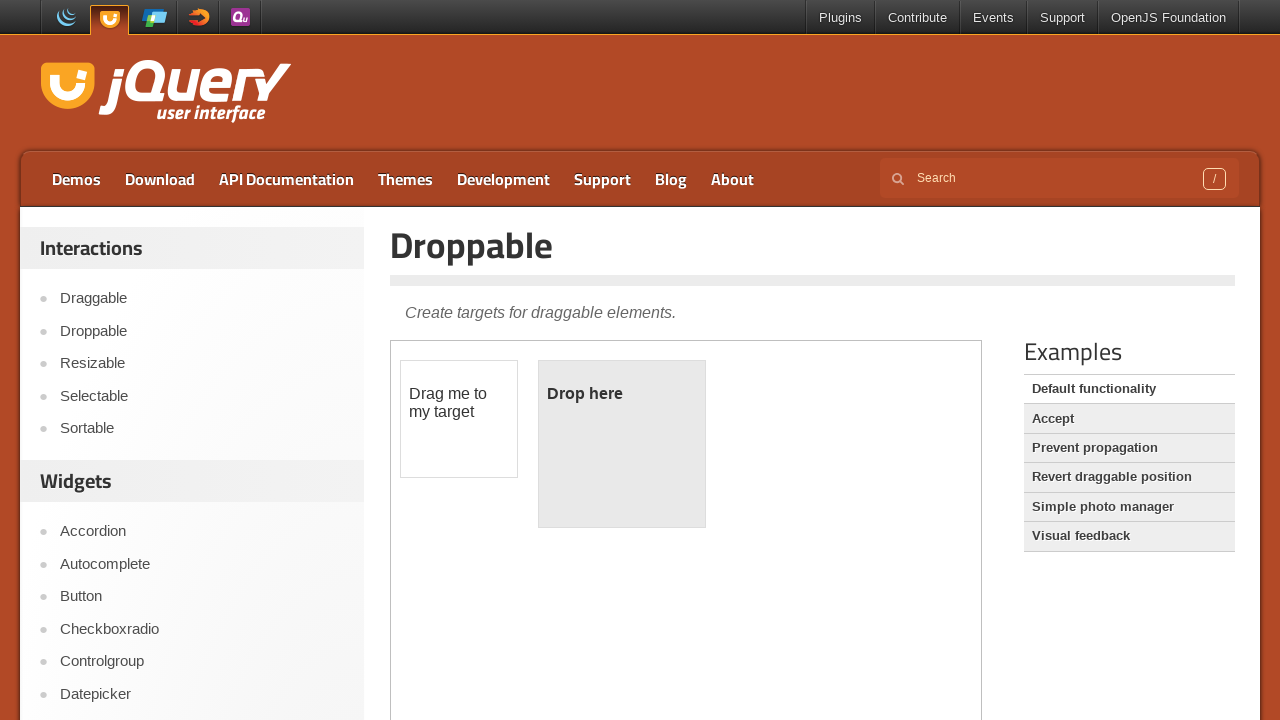

Dragged the element and dropped it onto the target at (622, 444)
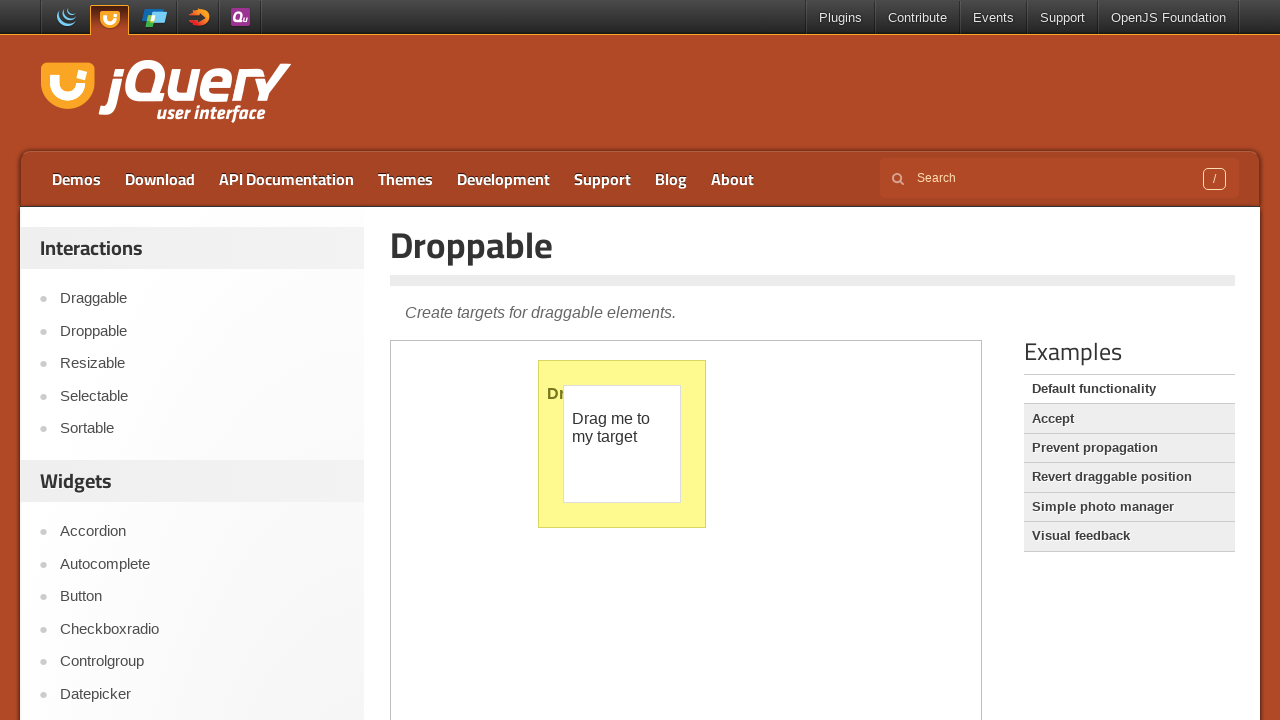

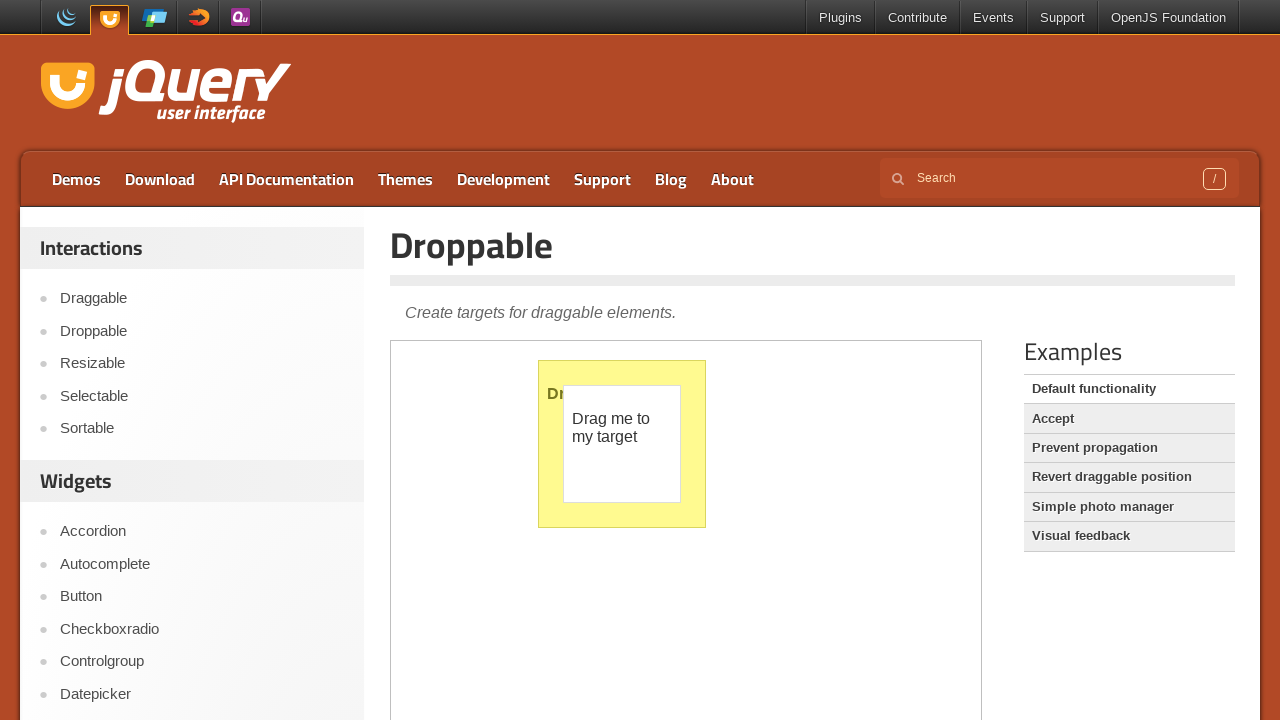